Tests skipping feedback without any input using the skip button.

Starting URL: https://prod.buerokratt.ee/

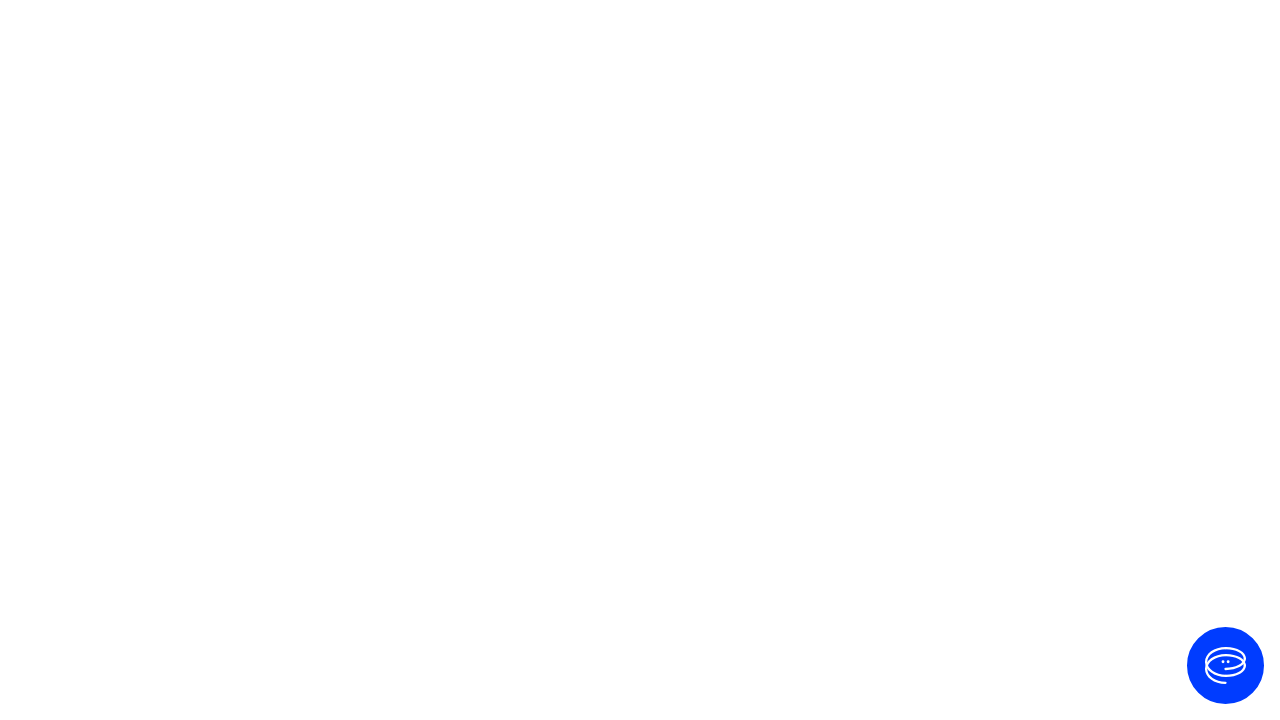

Clicked 'Ava vestlus' button to open chat at (1226, 666) on internal:label="Ava vestlus"i
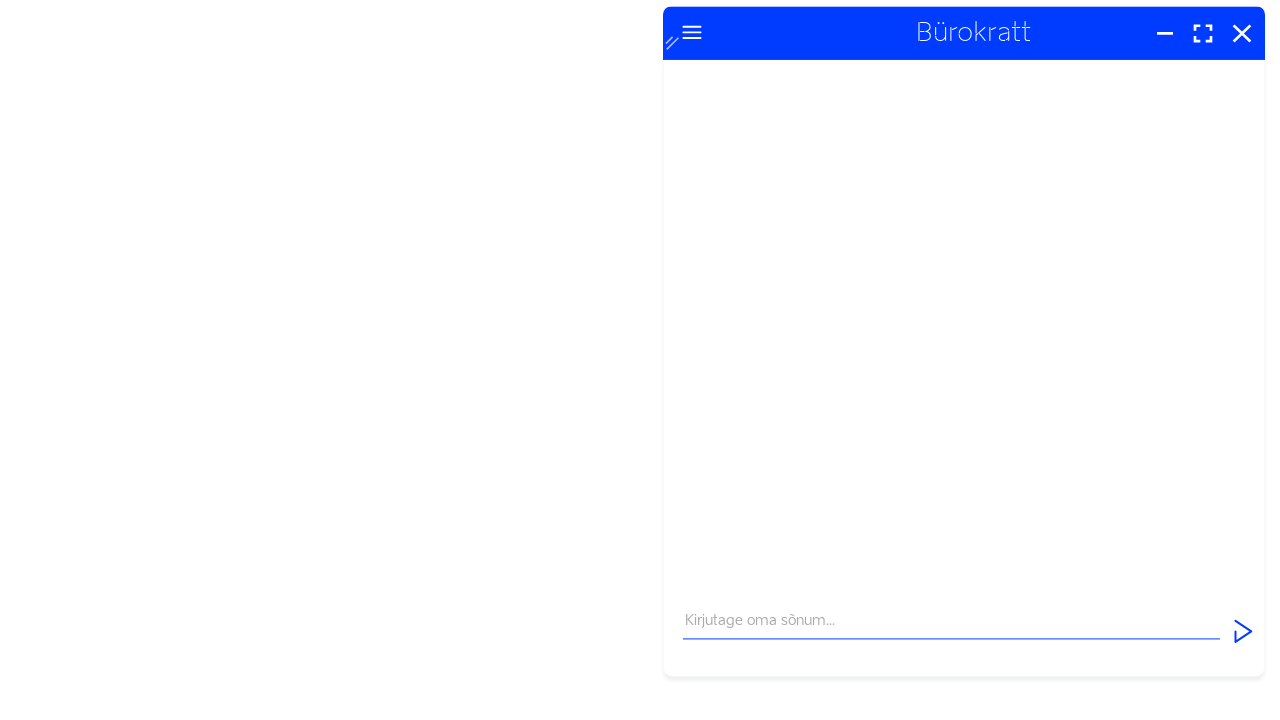

Clicked on message input field at (952, 652) on internal:attr=[placeholder="Kirjutage oma sõnum..."i]
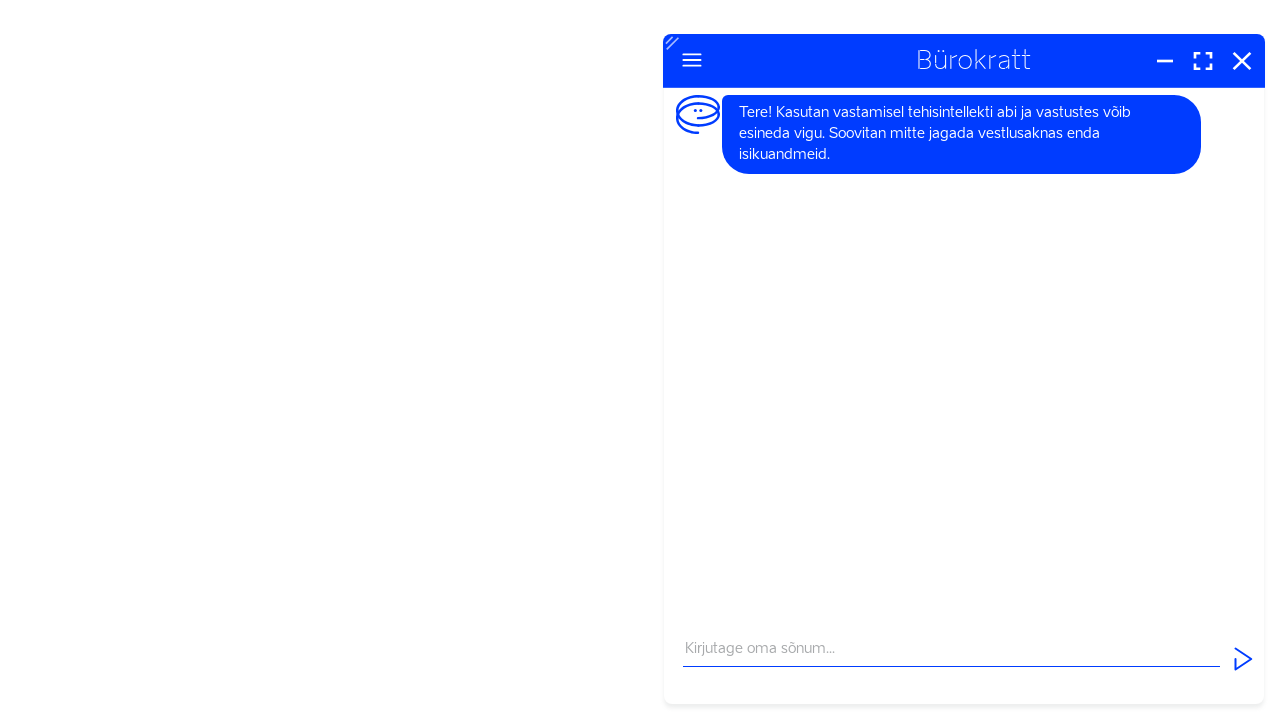

Filled message input with 'Maksuvaba miinimum?' on internal:attr=[placeholder="Kirjutage oma sõnum..."i]
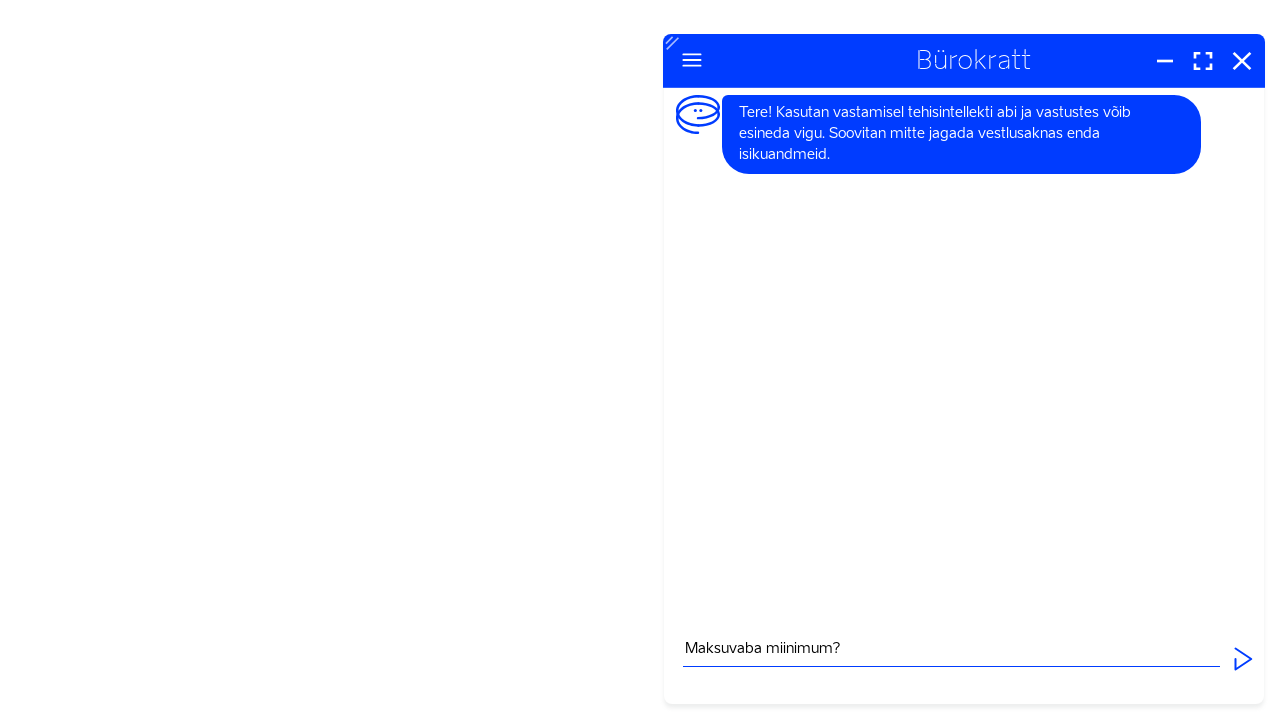

Clicked 'Saada' button to send message at (1243, 659) on internal:label="Saada"i
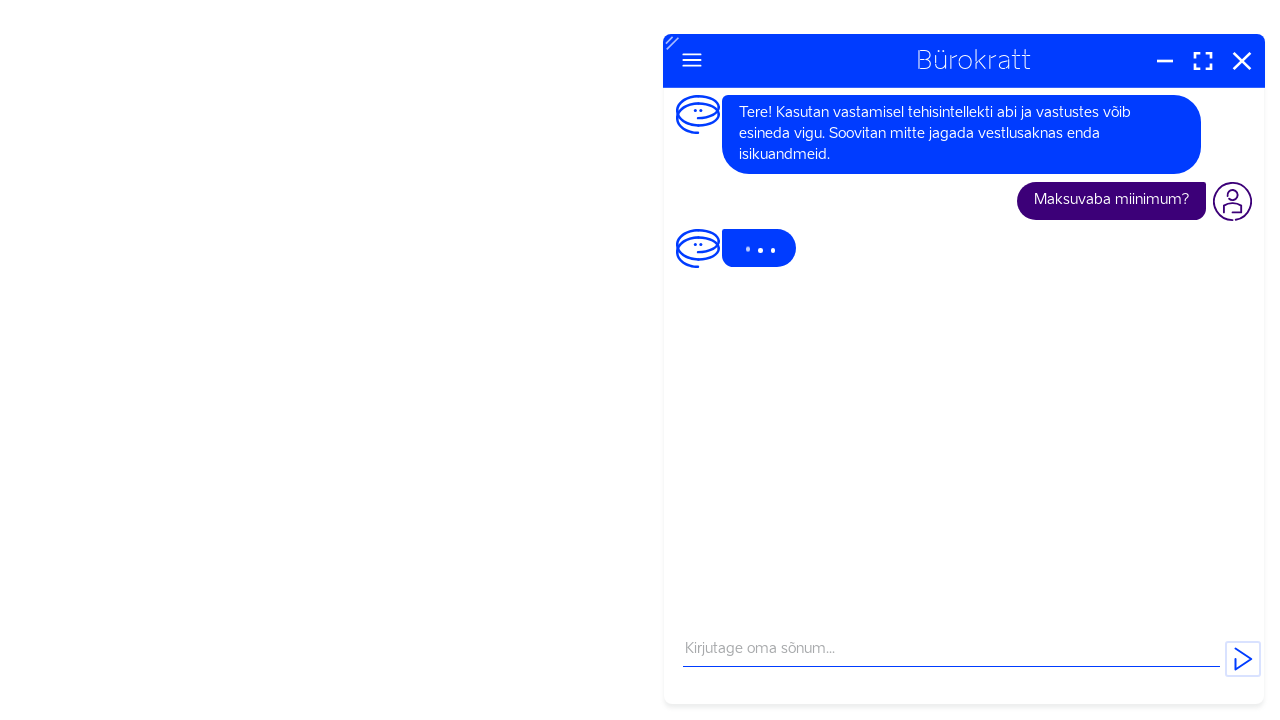

Waited 10 seconds for chatbot response
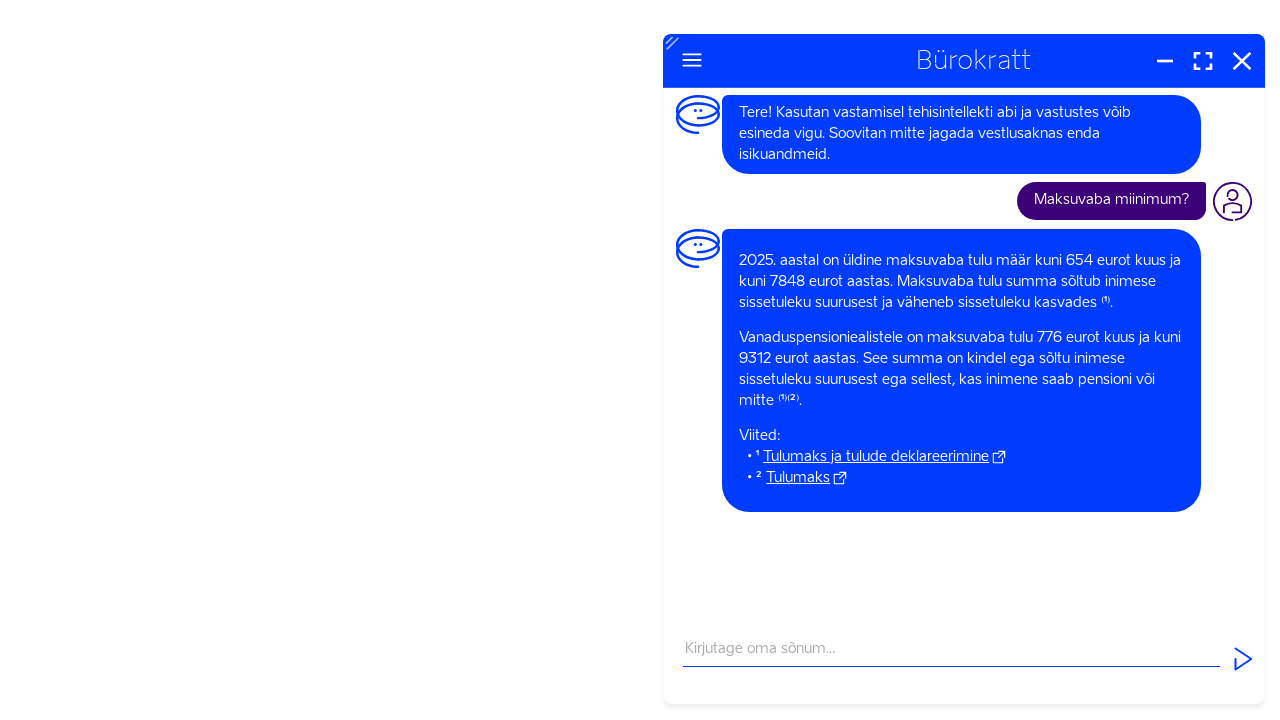

Clicked 'Sulge' button to close chat at (1242, 60) on internal:label="Sulge"i
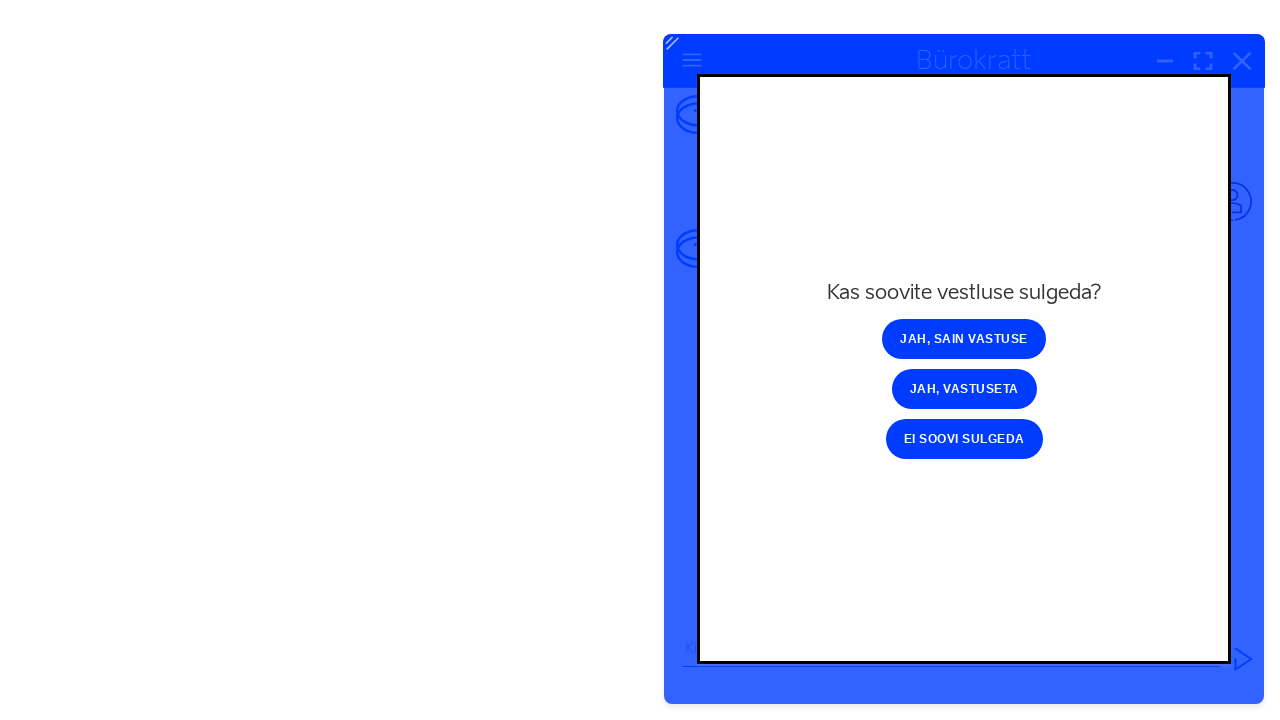

Clicked 'Jah, sain vastuse' button to confirm response received at (964, 339) on internal:role=button[name="Jah, sain vastuse"i]
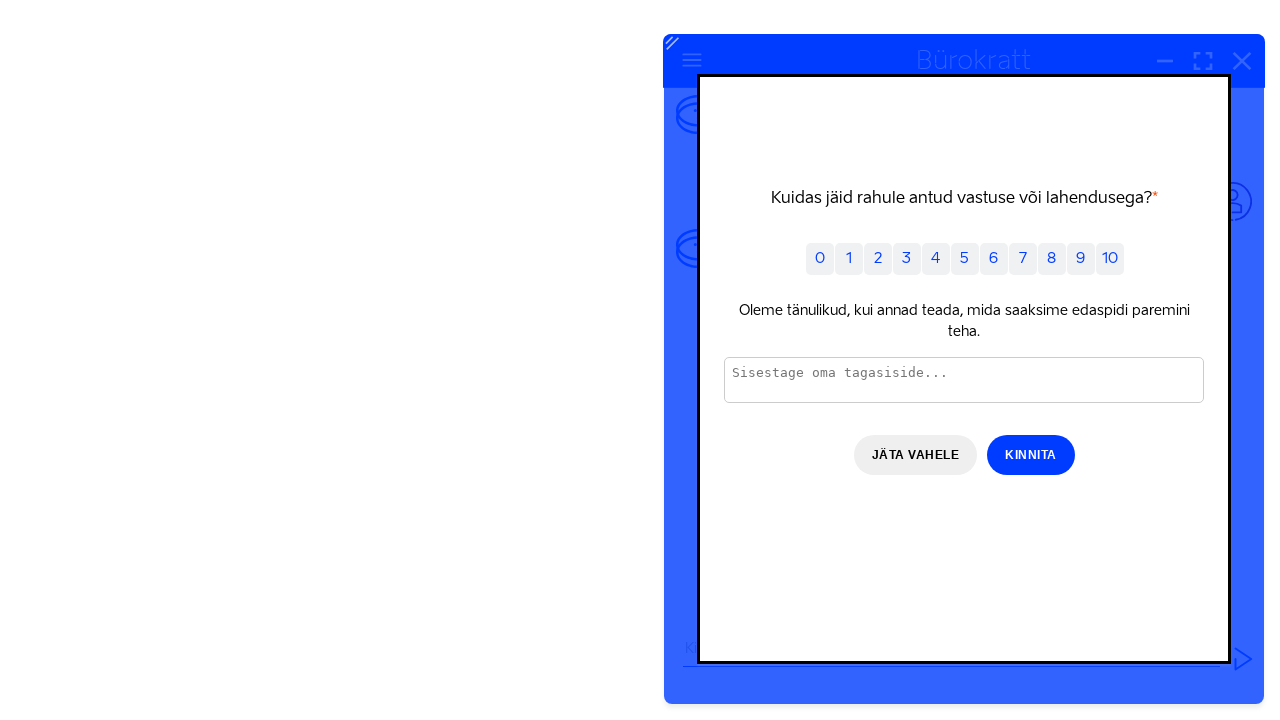

Clicked 'Jäta vahele' button to skip feedback without providing input at (915, 455) on internal:role=button[name="Jäta vahele"i]
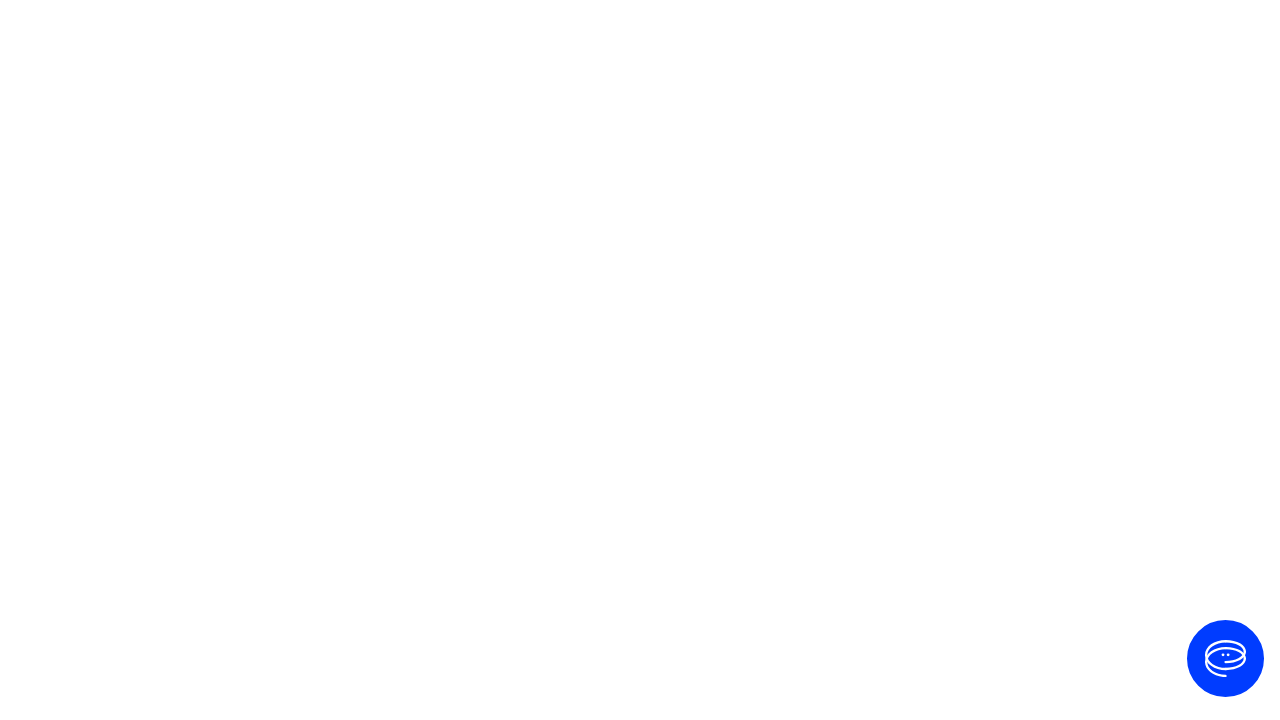

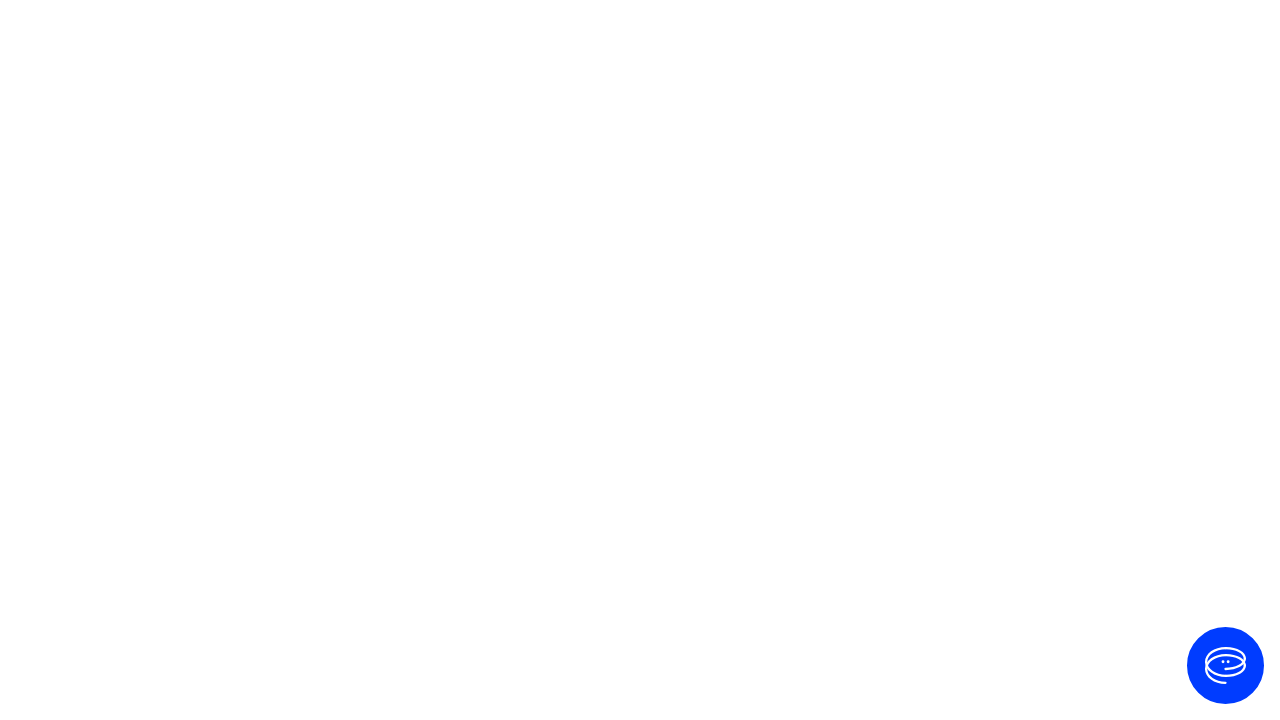